Tests the "Click Me" button on a demo page by clicking it using JavaScript and verifying that a dynamic click message appears after the button is clicked.

Starting URL: https://demoqa.com/buttons

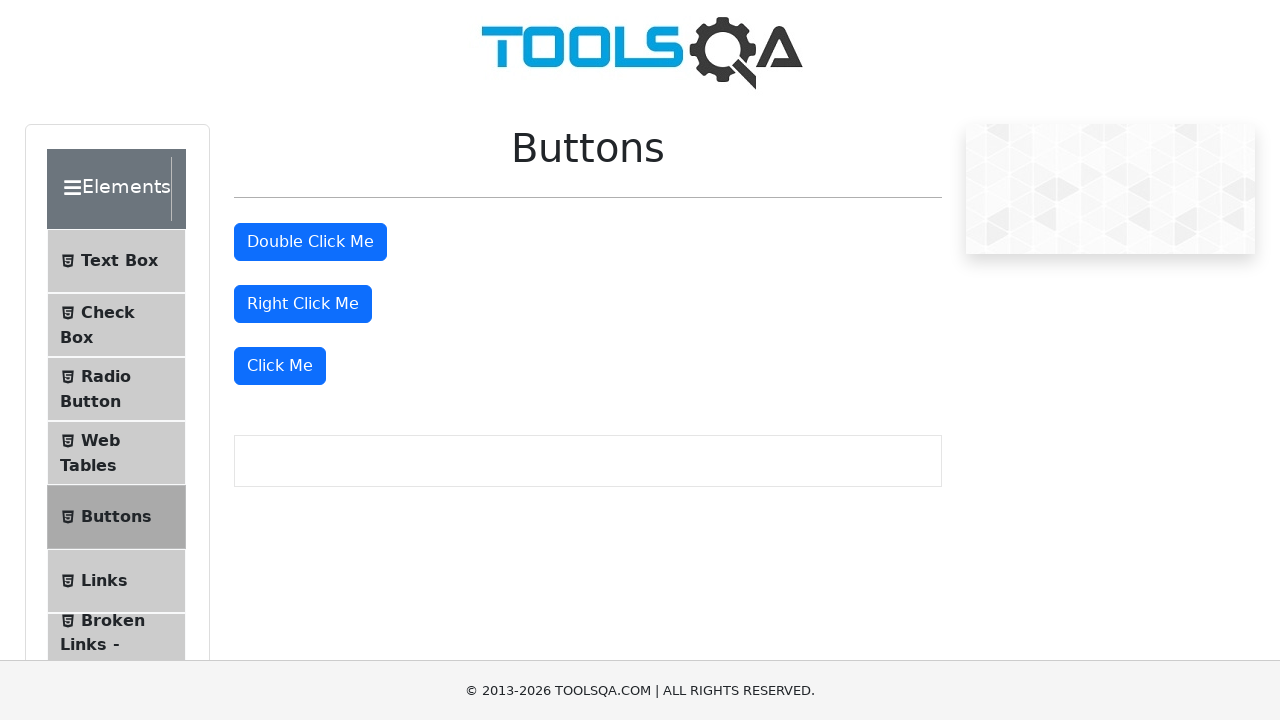

Located the 'Click Me' button element
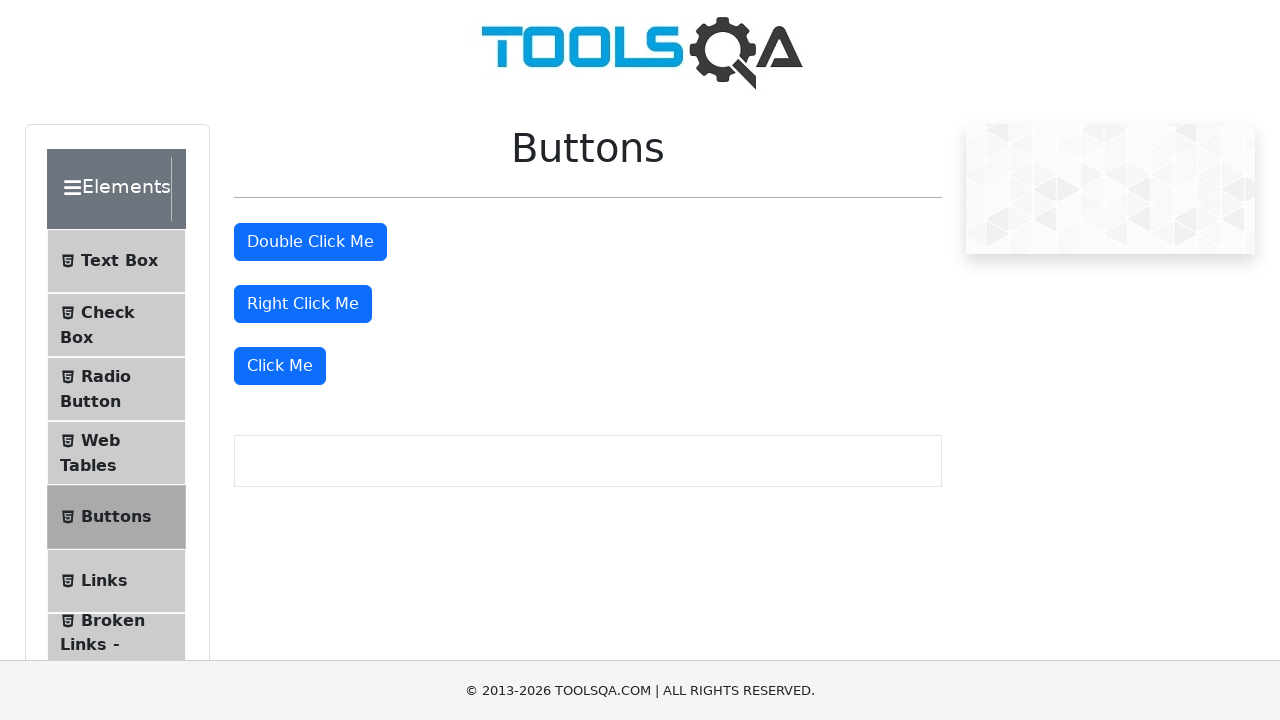

Clicked the 'Click Me' button at (280, 366) on xpath=//button[text()='Click Me']
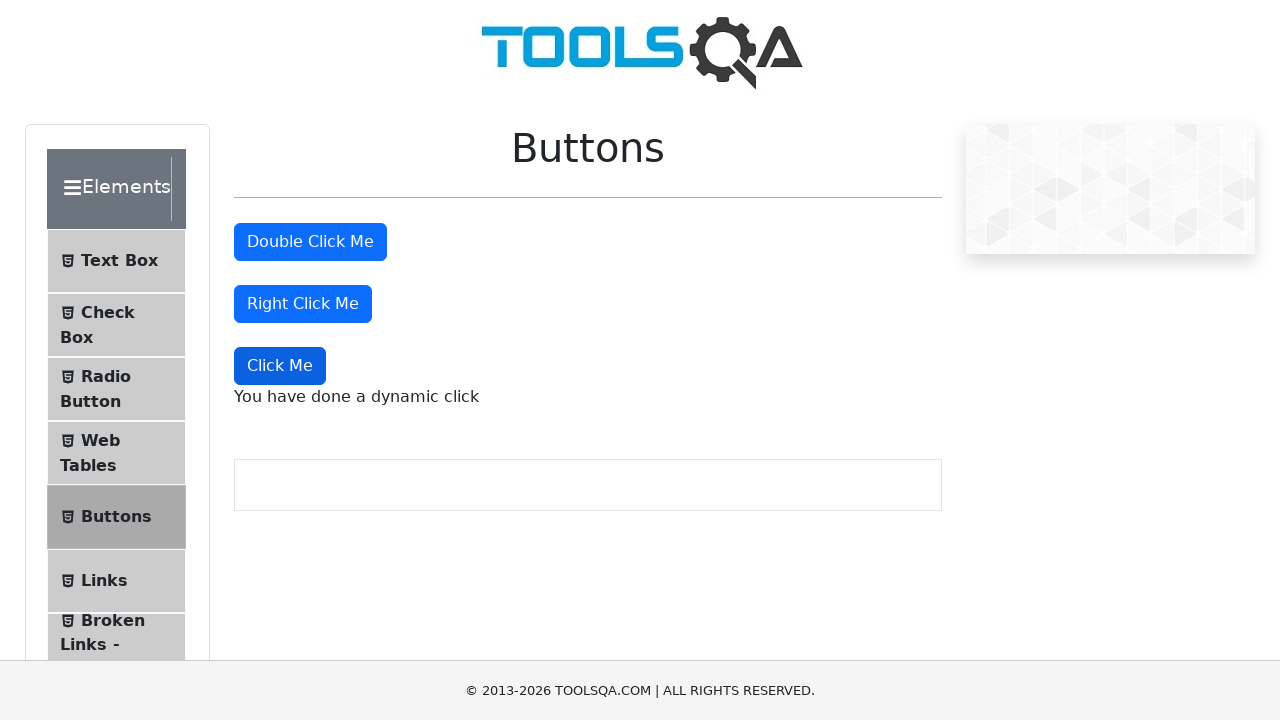

Dynamic click message element appeared
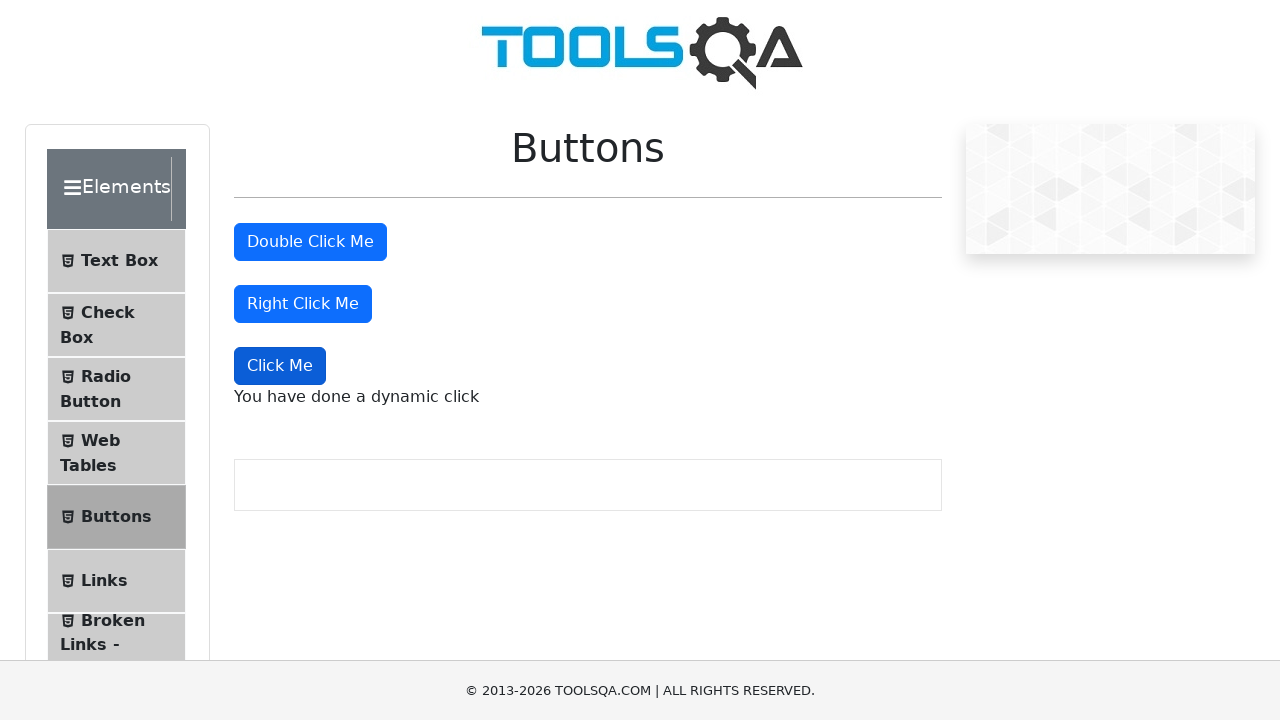

Verified that the dynamic click message is visible
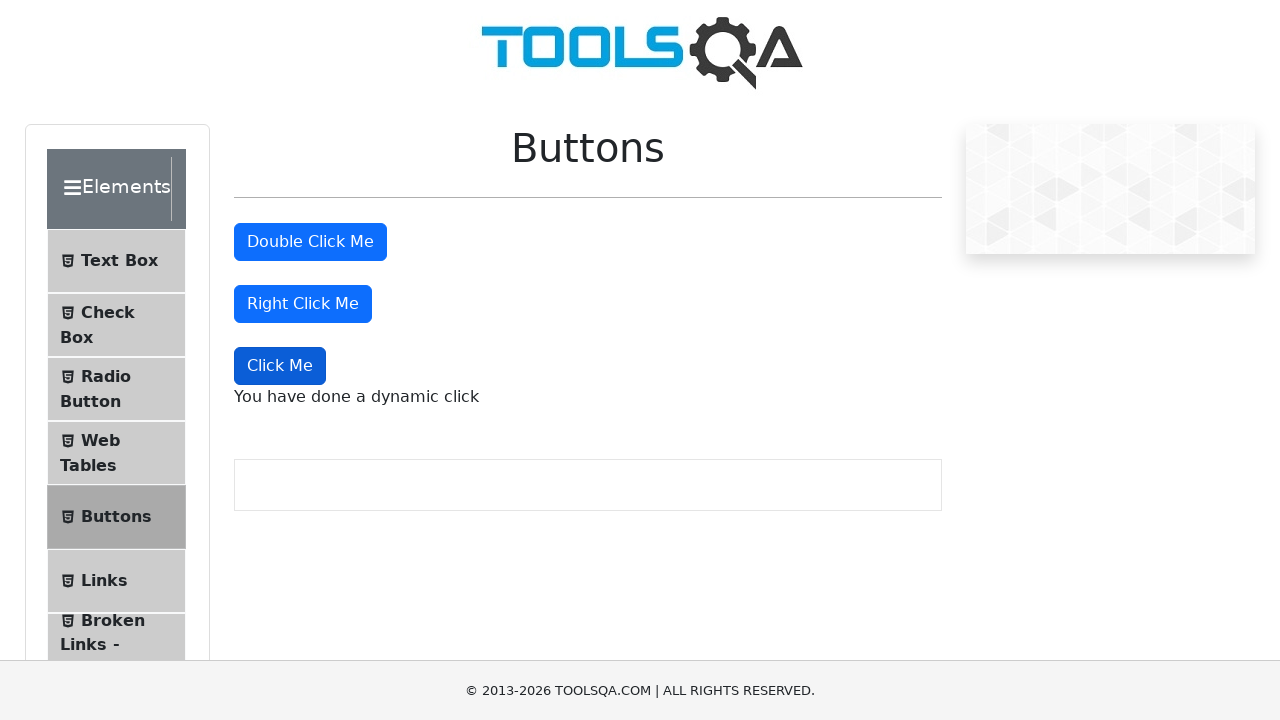

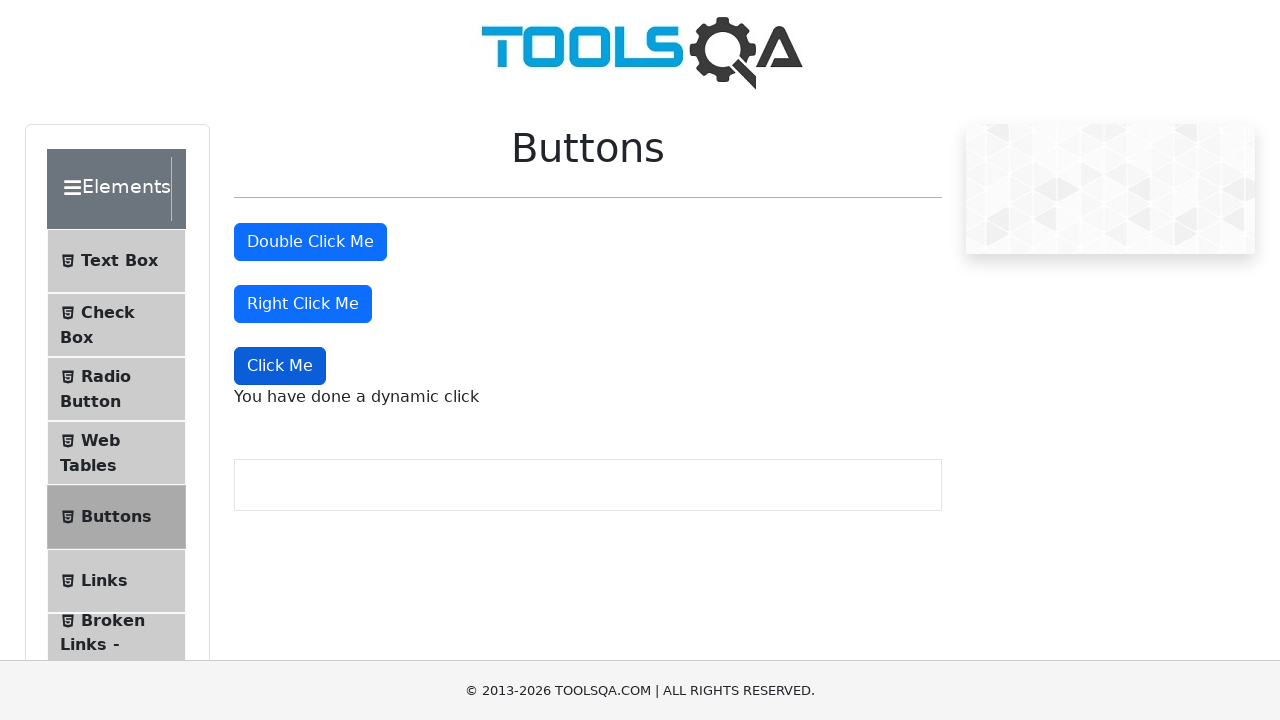